Tests AG Grid keyboard navigation by clicking on a cell and then using Shift+End to jump to the end of the row

Starting URL: https://www.ag-grid.com/example/

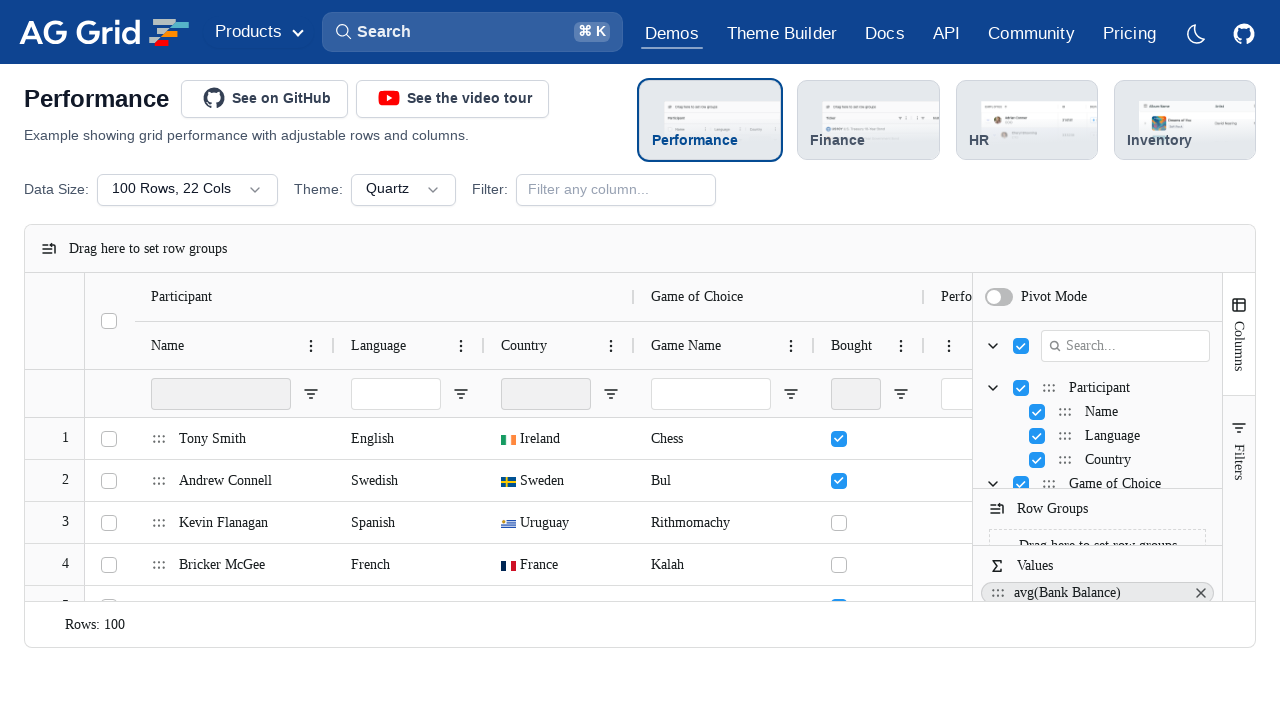

Clicked on the name cell in AG Grid at (235, 438) on .ag-center-cols-container .ag-cell[col-id='name']
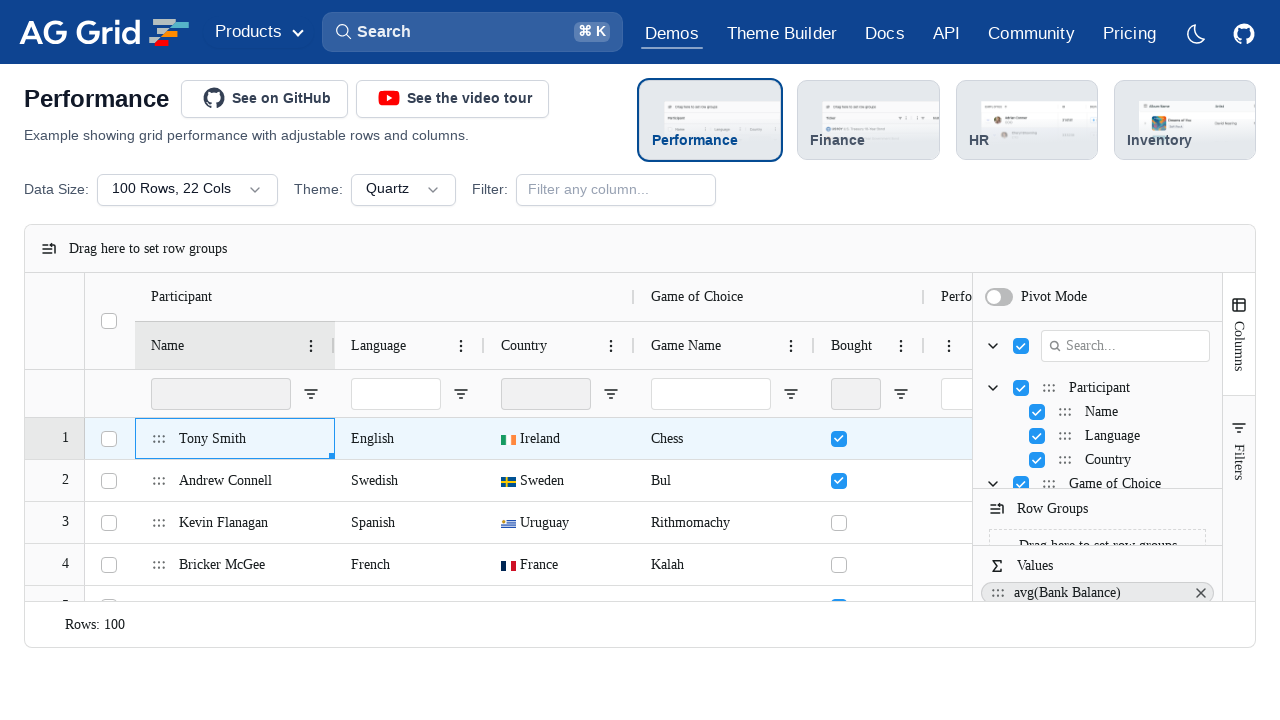

Pressed Shift key down
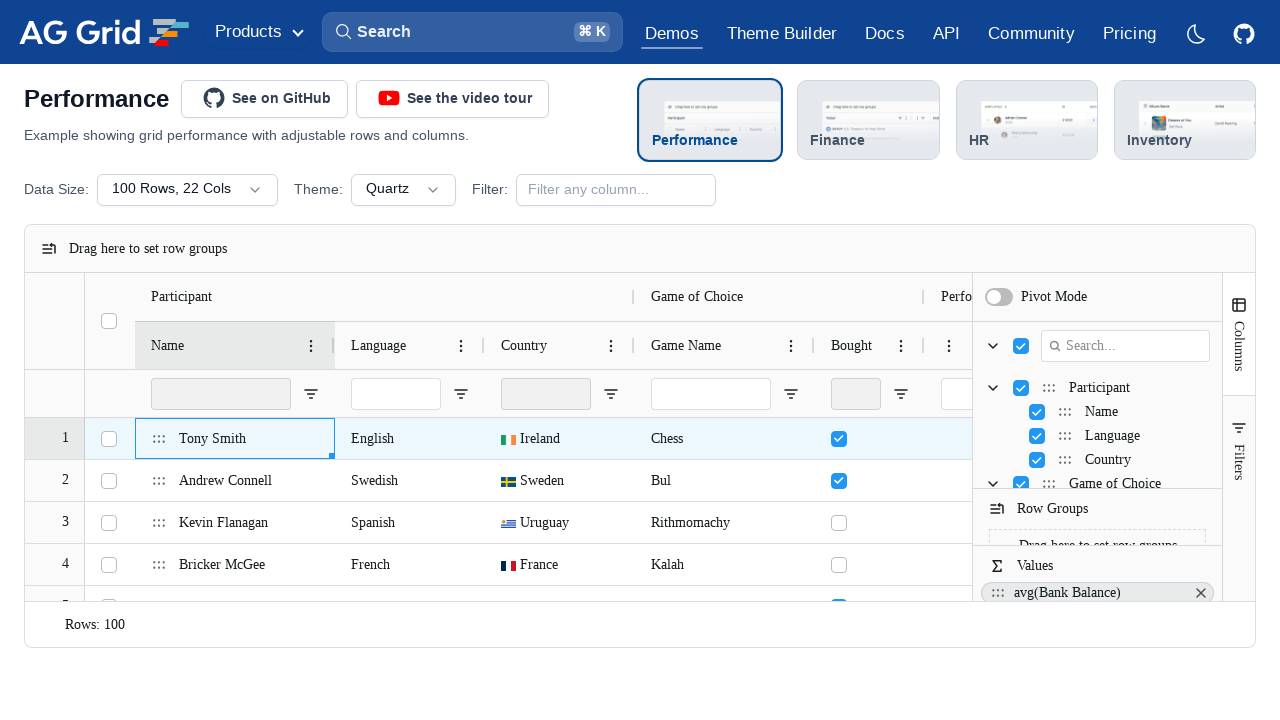

Pressed End key to jump to the end of the row
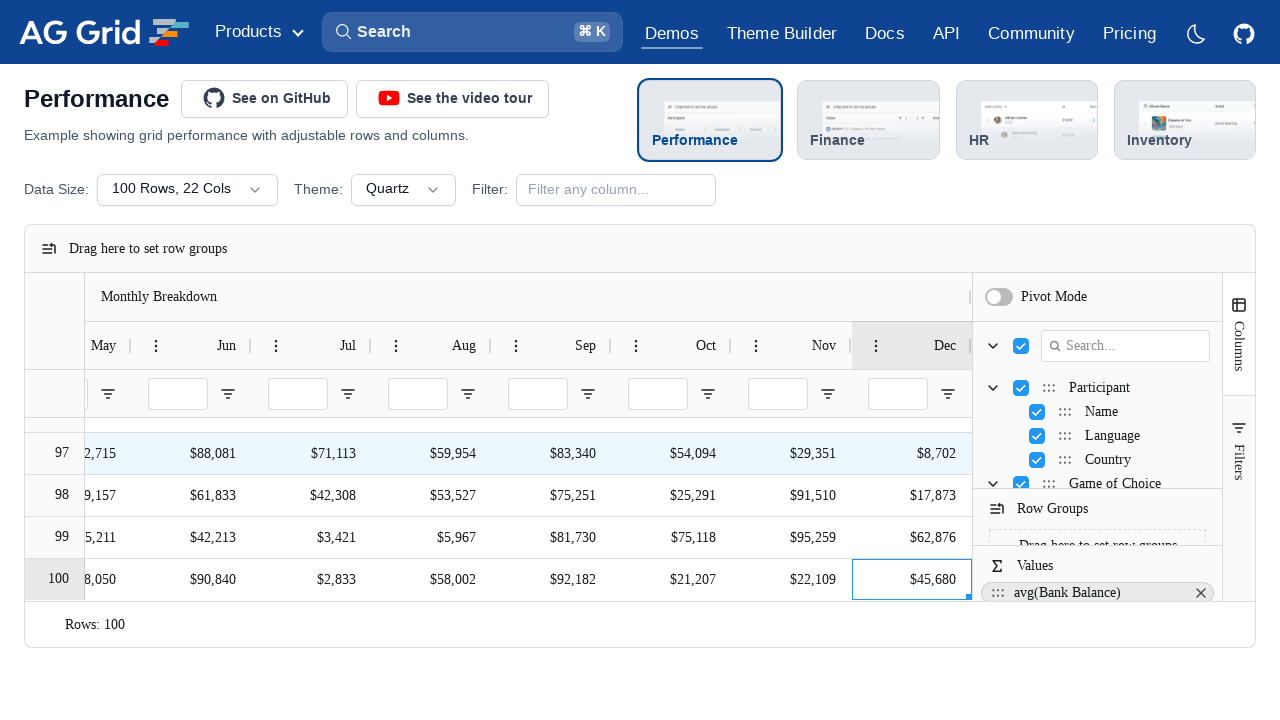

Released Shift key after Shift+End navigation
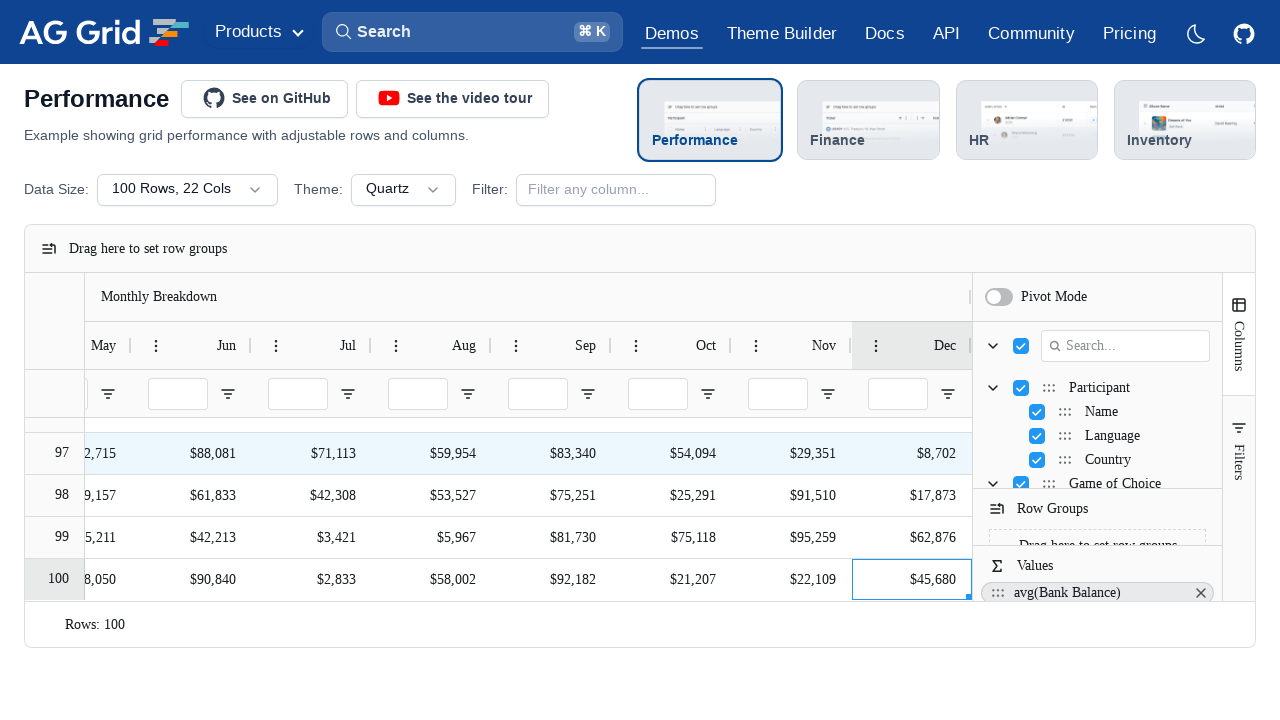

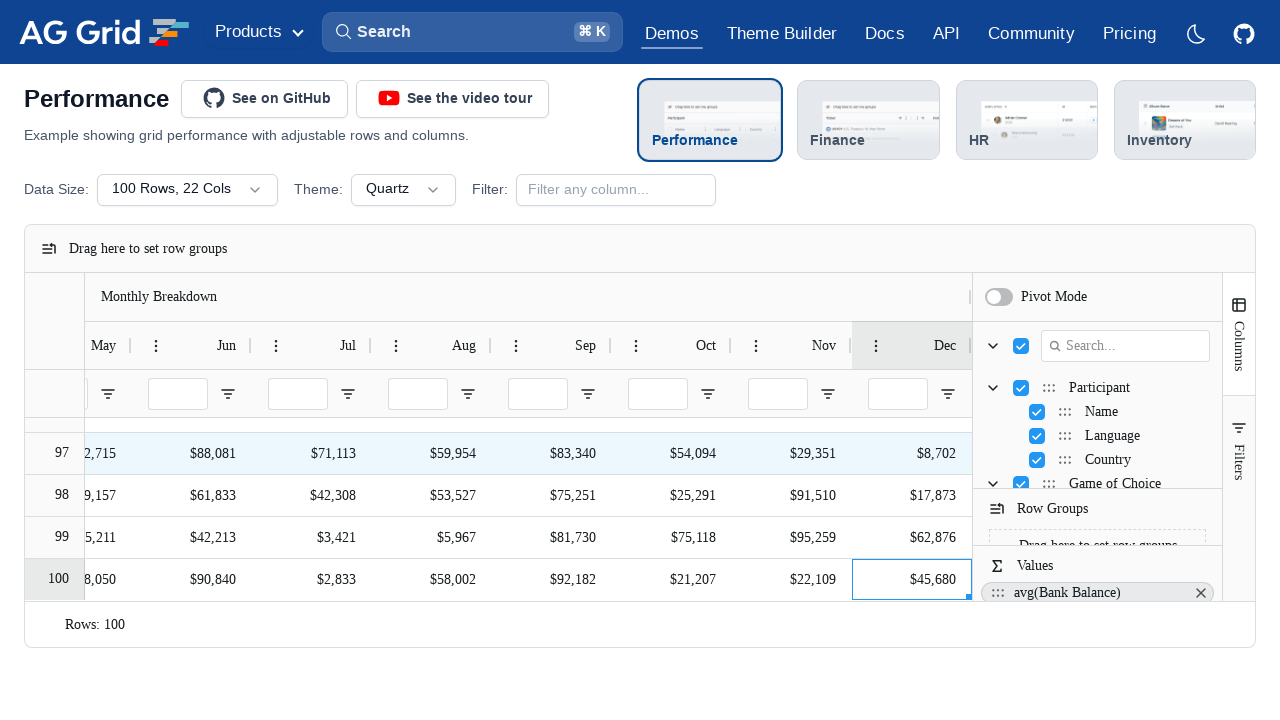